Tests opting out of A/B testing by adding an opt-out cookie after visiting the page, then refreshing to verify the test is disabled

Starting URL: http://the-internet.herokuapp.com/abtest

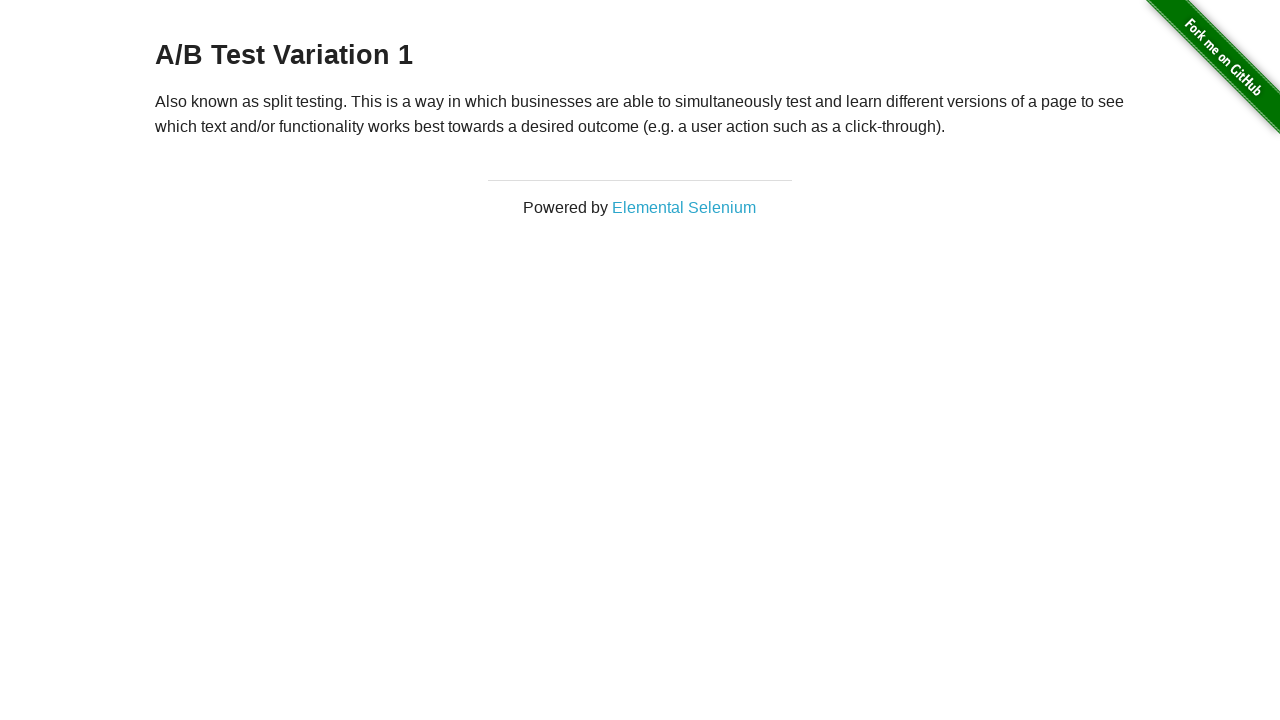

Retrieved initial heading text from page
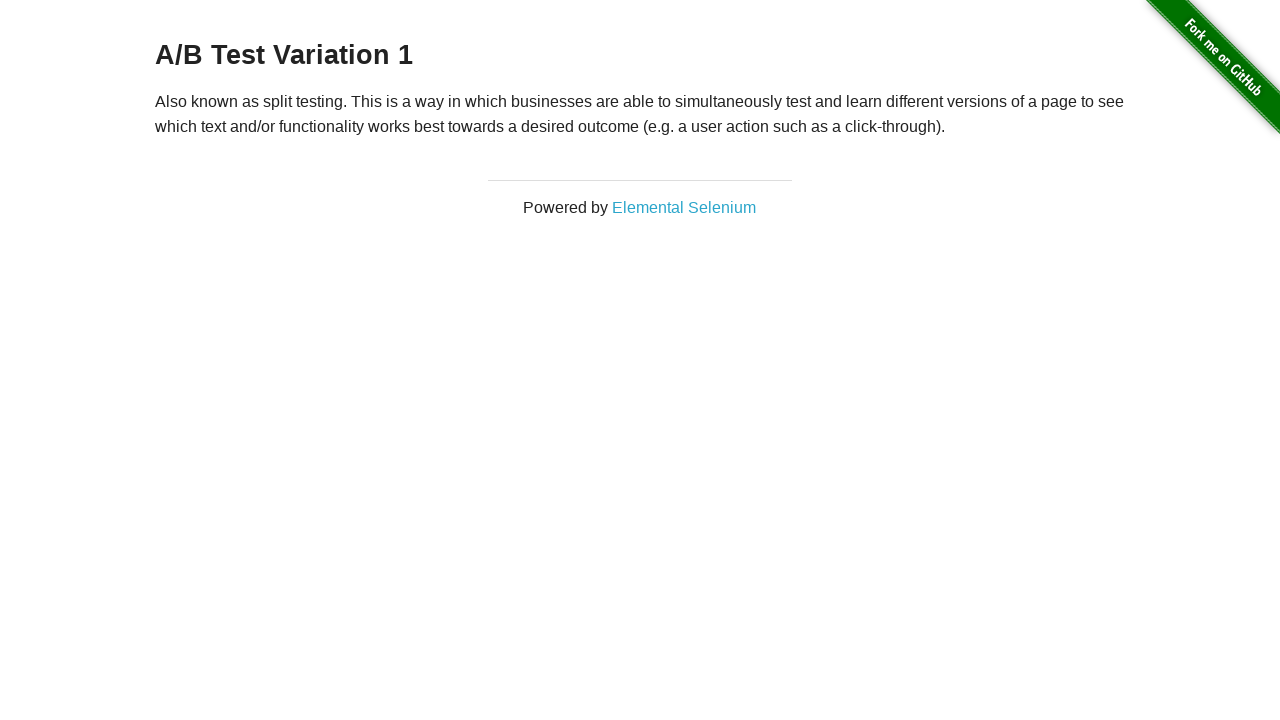

Added optimizelyOptOut cookie to disable A/B test
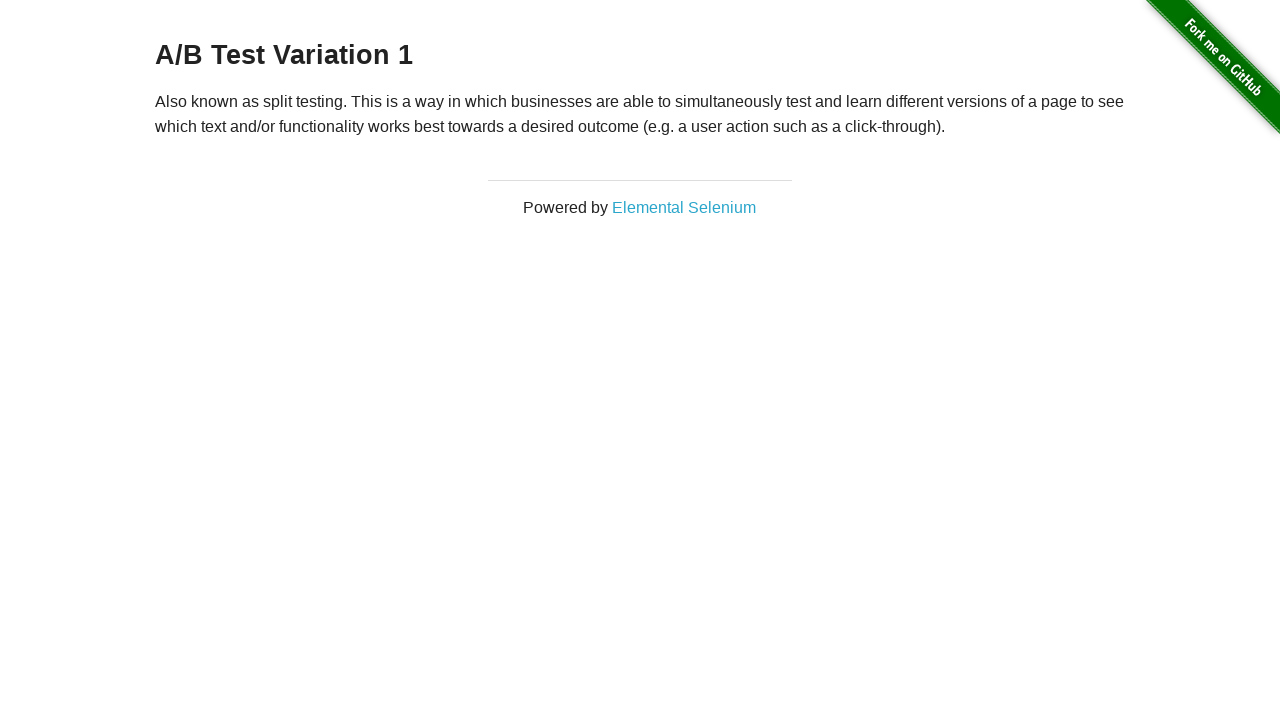

Reloaded page after adding opt-out cookie
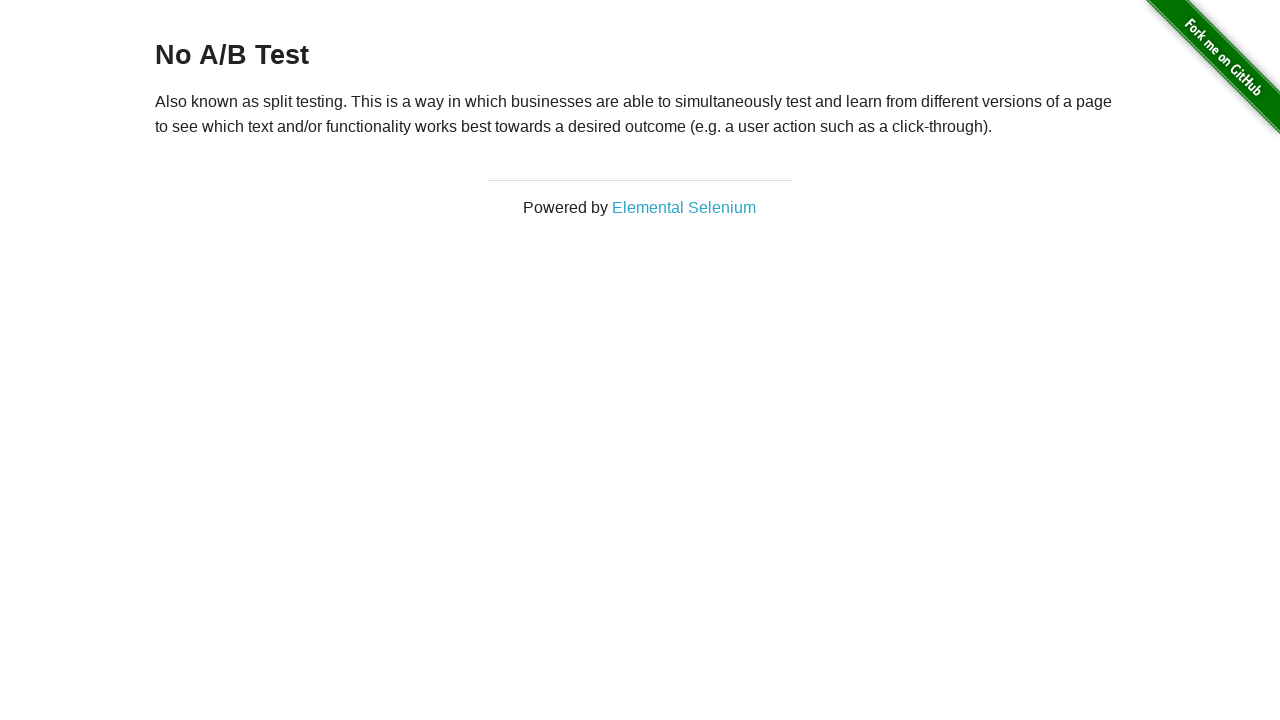

Retrieved updated heading text after page reload
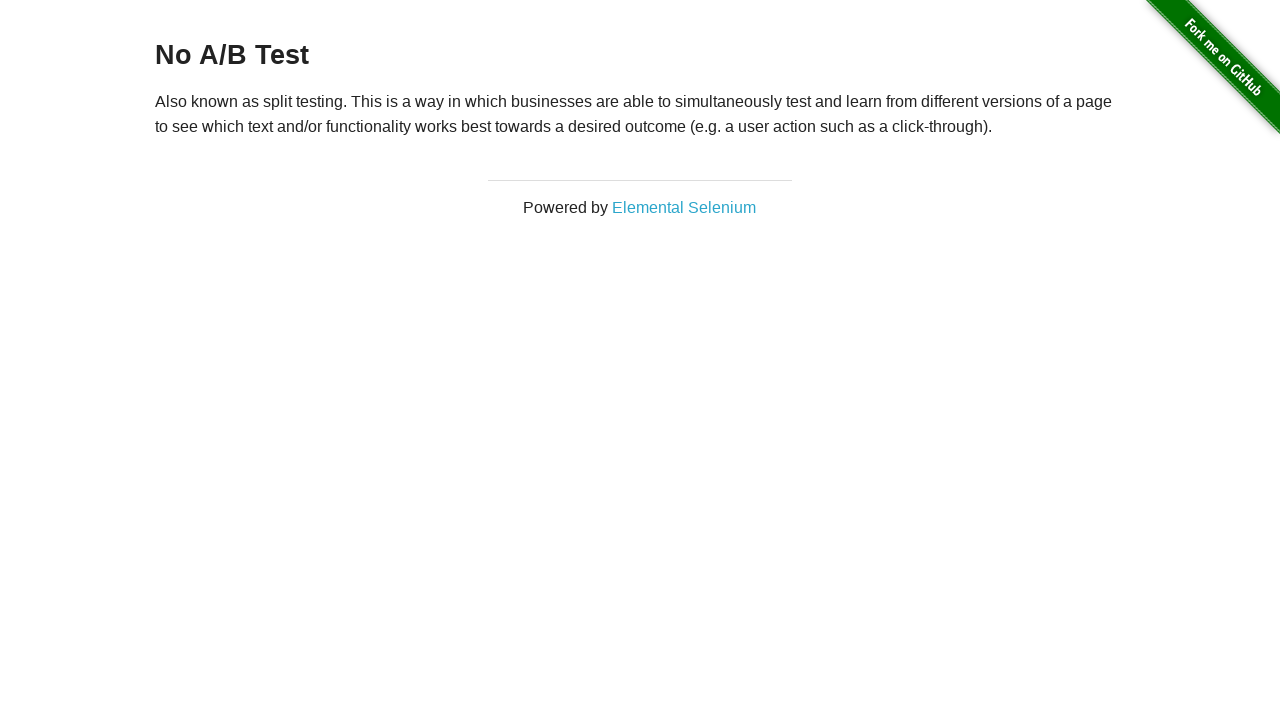

Verified that heading shows 'No A/B Test' - opt-out successful
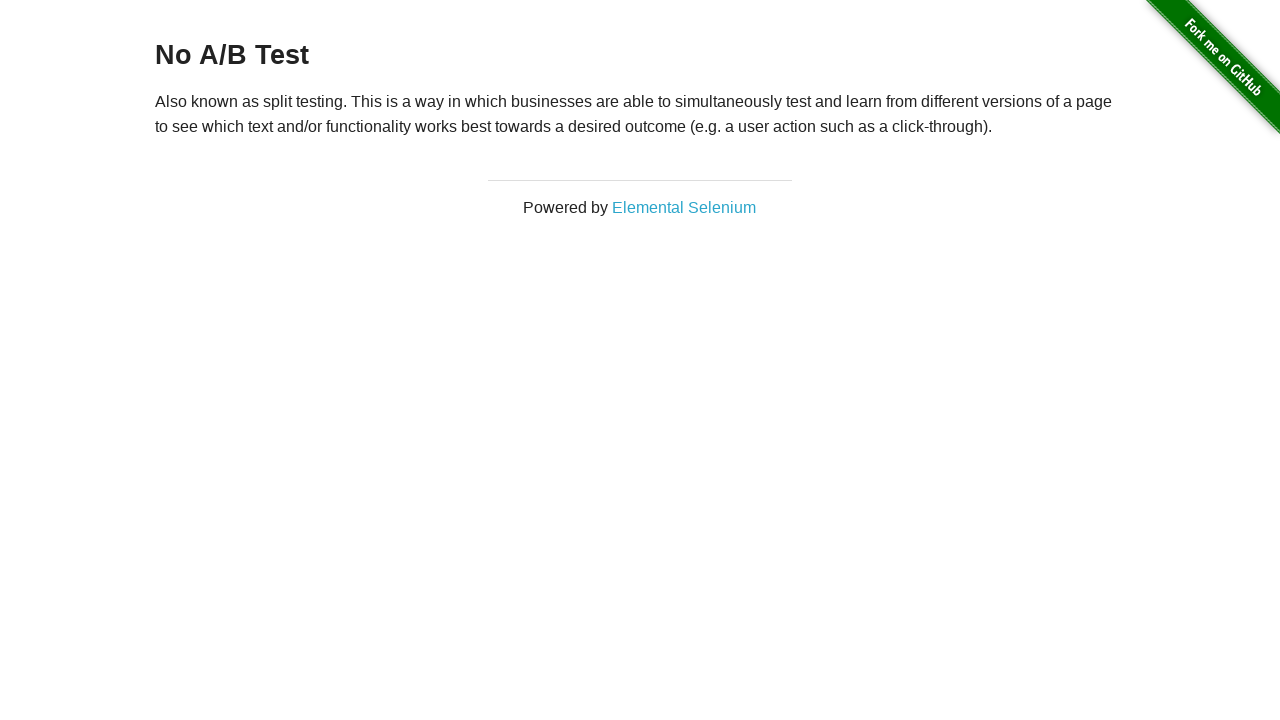

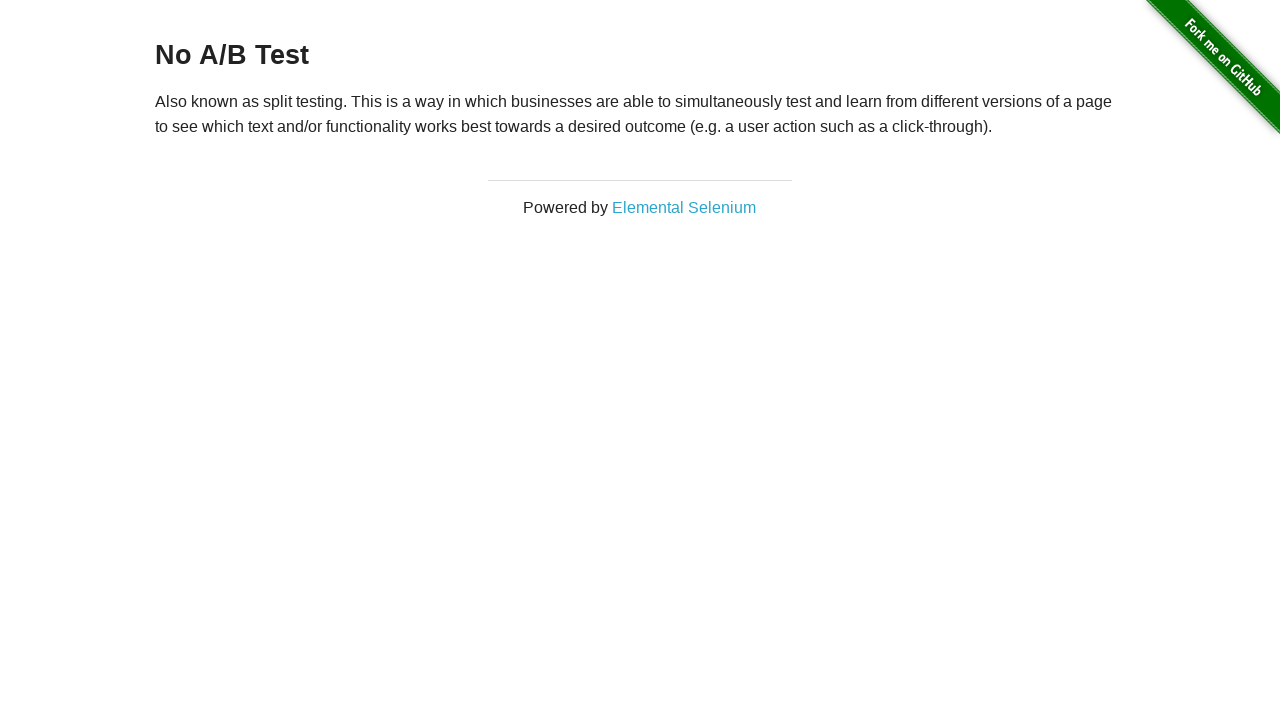